Navigates to the DemoBlaze e-commerce demo site and verifies that product listings are displayed on the home page by waiting for product elements to load.

Starting URL: https://demoblaze.com/#

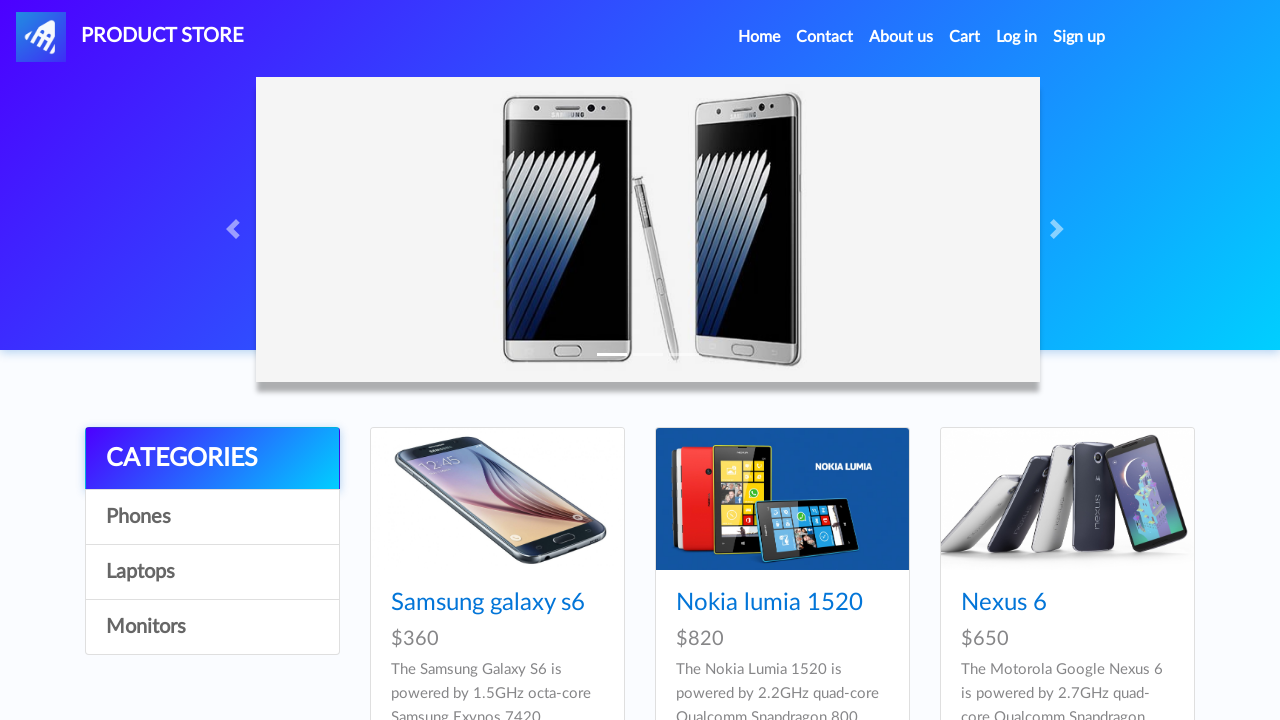

Navigated to DemoBlaze home page
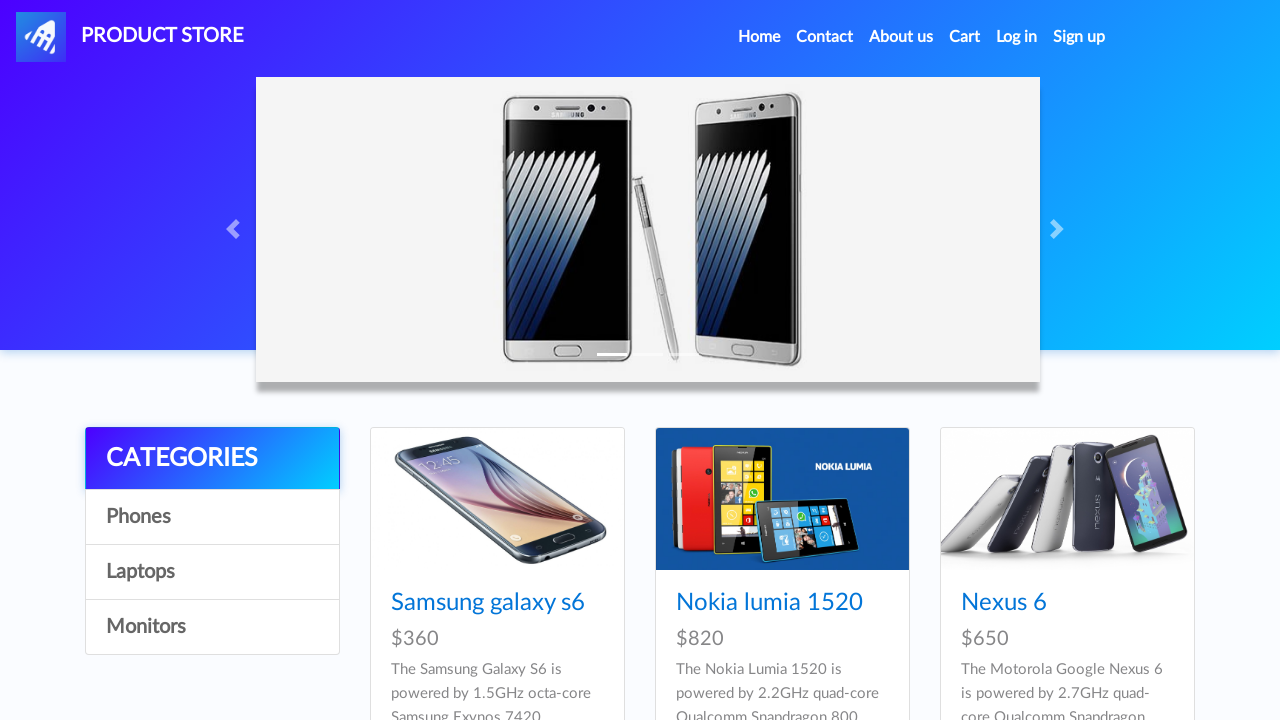

Product listing elements loaded on home page
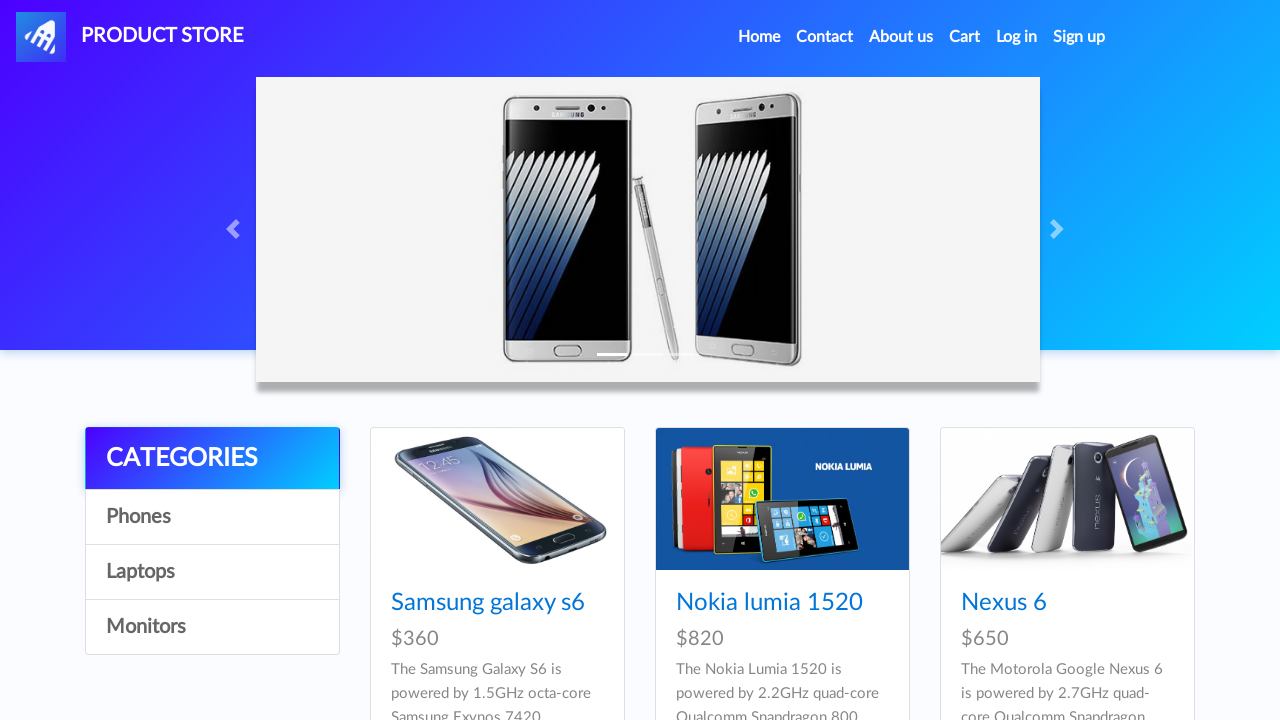

Located all product elements on the page
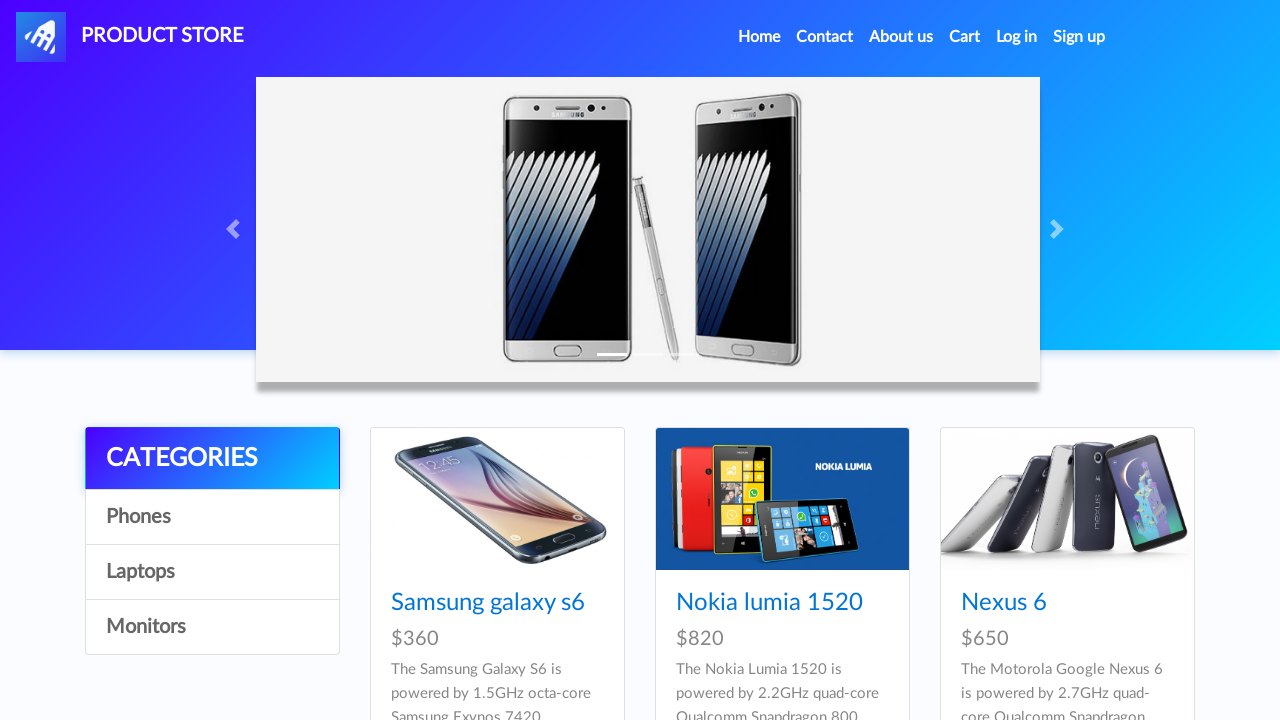

Verified that at least one product is displayed
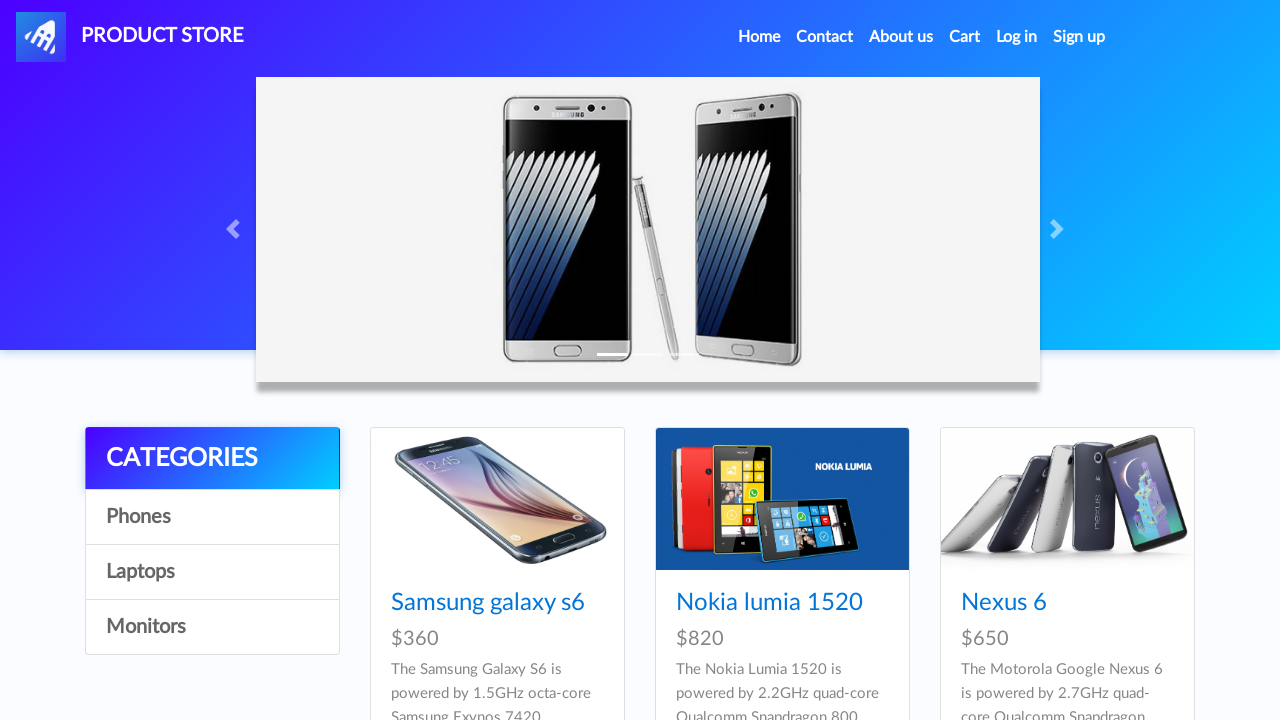

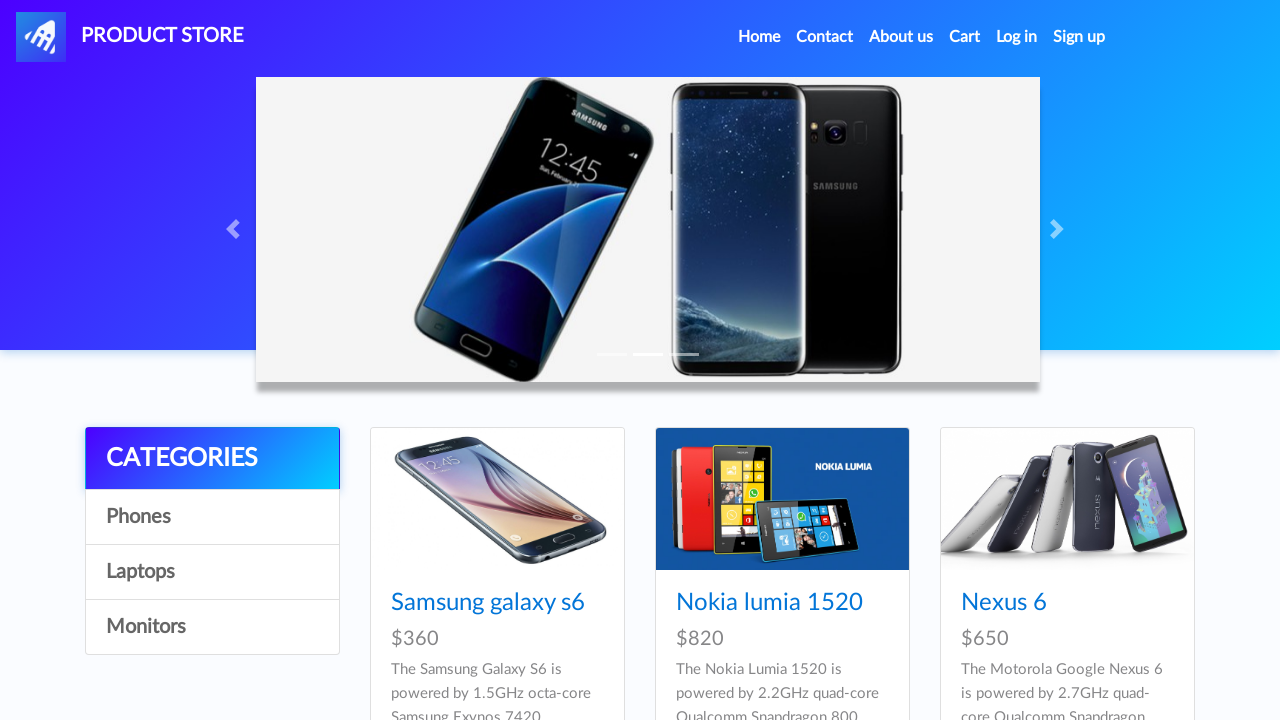